Tests a practice form by filling out all fields including personal information, date of birth, subjects, hobbies, address, and state/city dropdowns, then verifies the submission confirmation displays the entered data.

Starting URL: https://demoqa.com/automation-practice-form

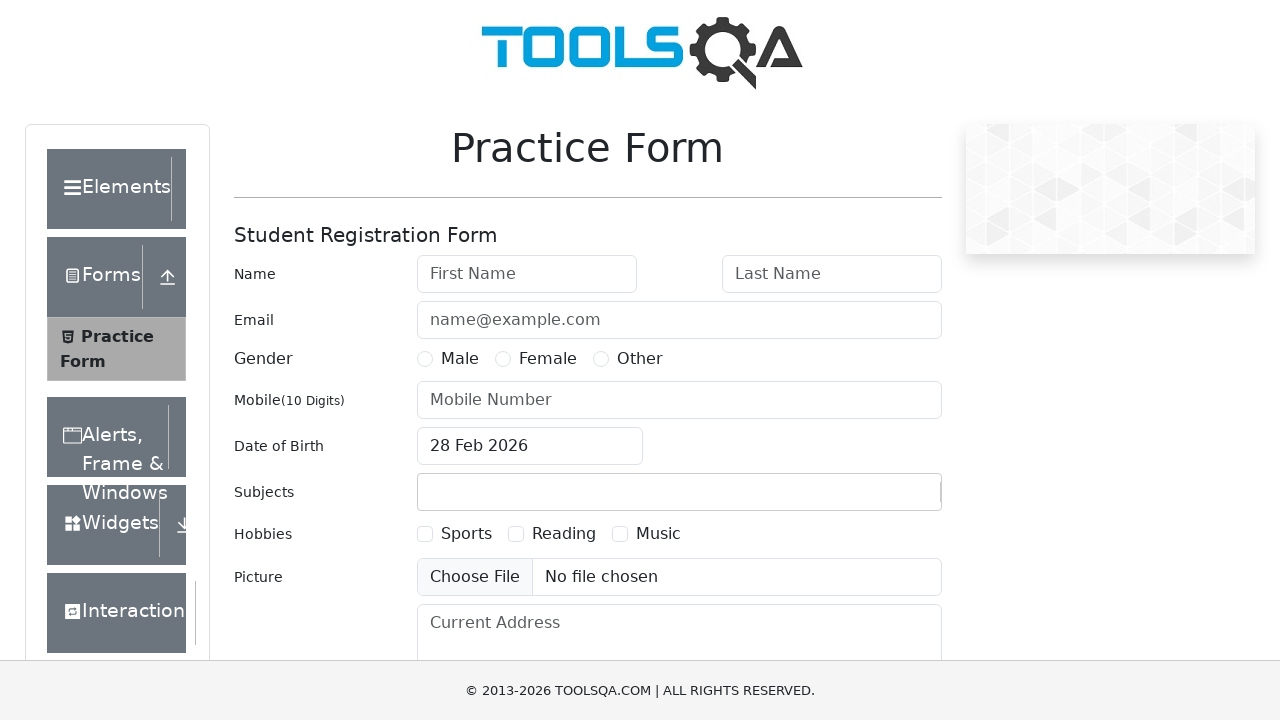

Filled first name field with 'Mikhail' on #firstName
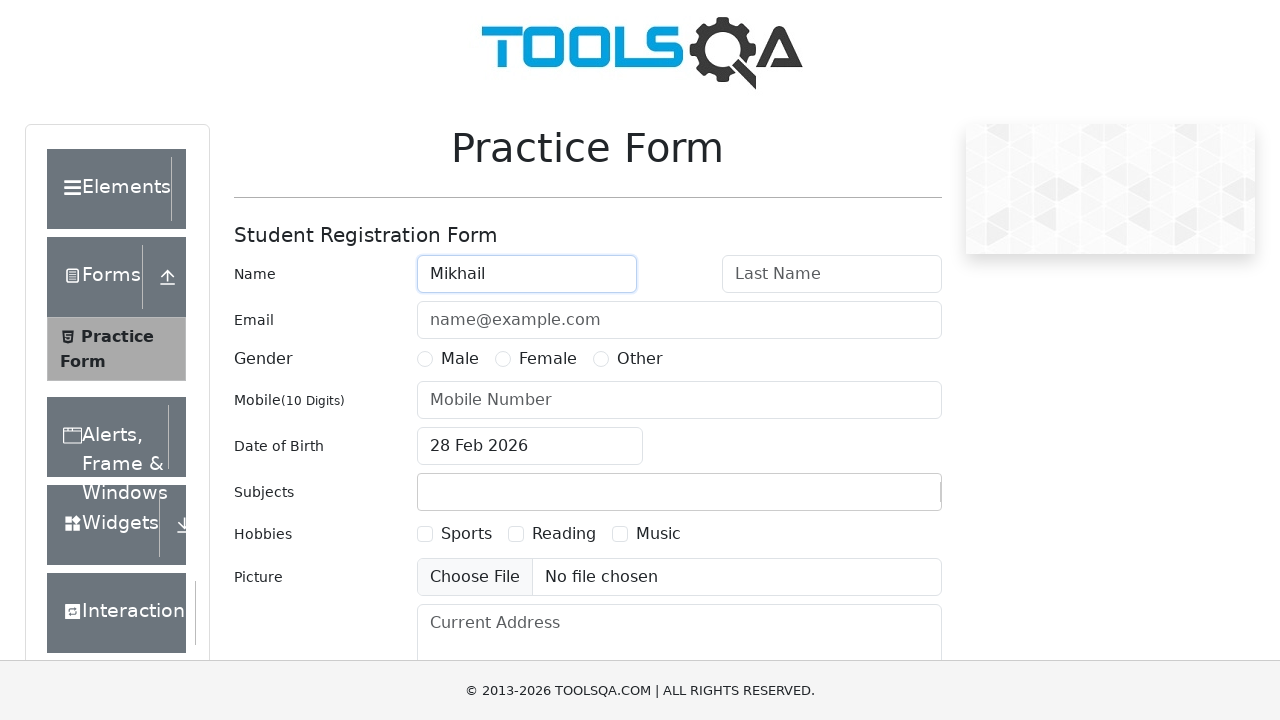

Filled last name field with 'Loginov' on #lastName
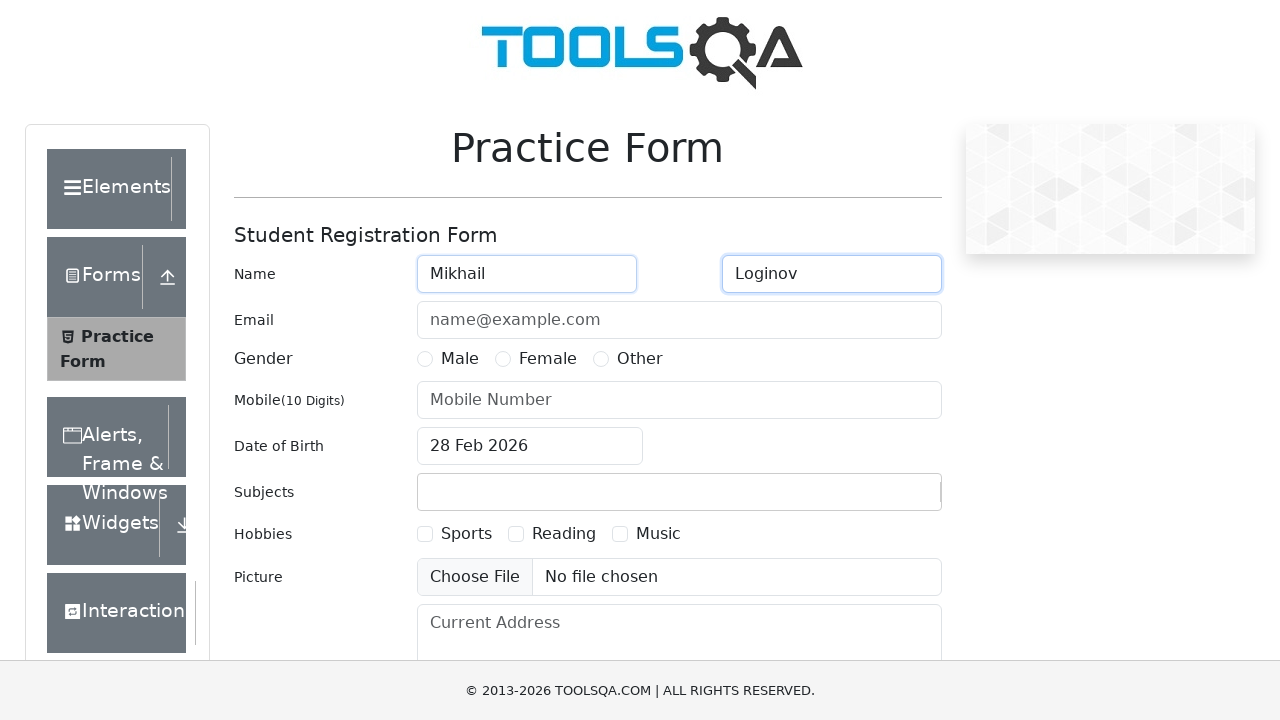

Filled email field with 'random@mail.ru' on #userEmail
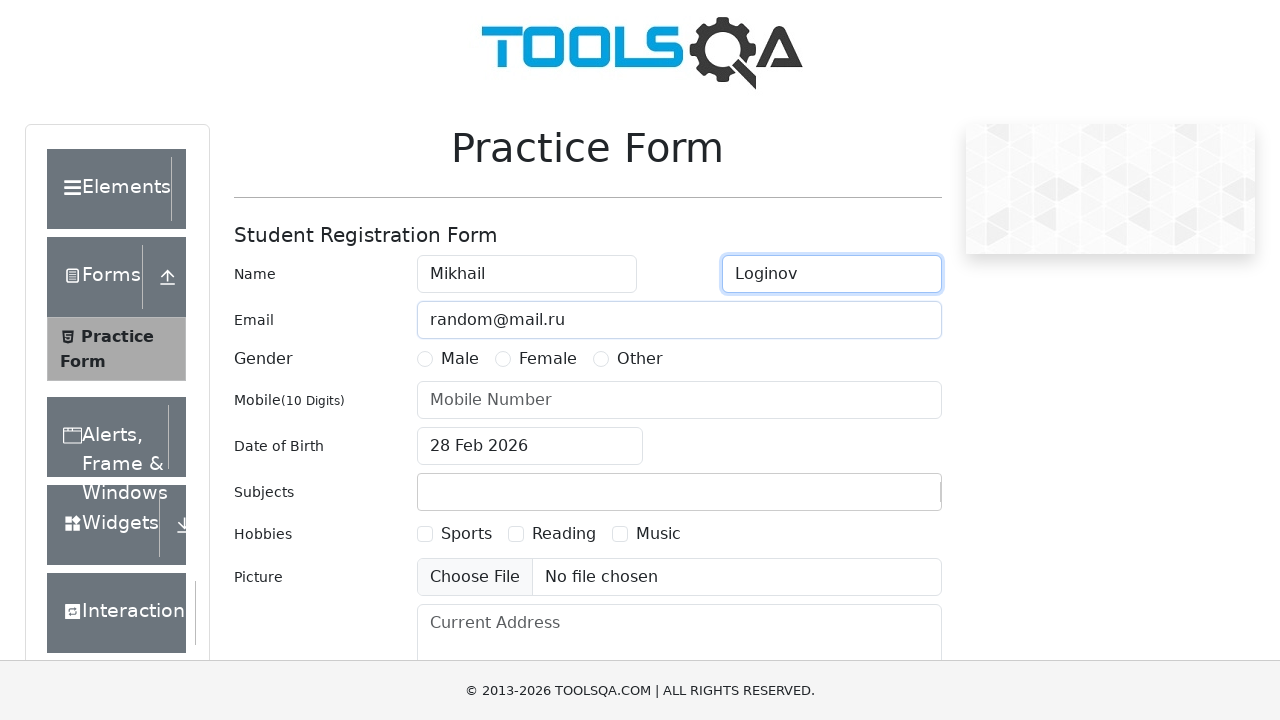

Selected gender radio button at (460, 359) on label[for='gender-radio-1']
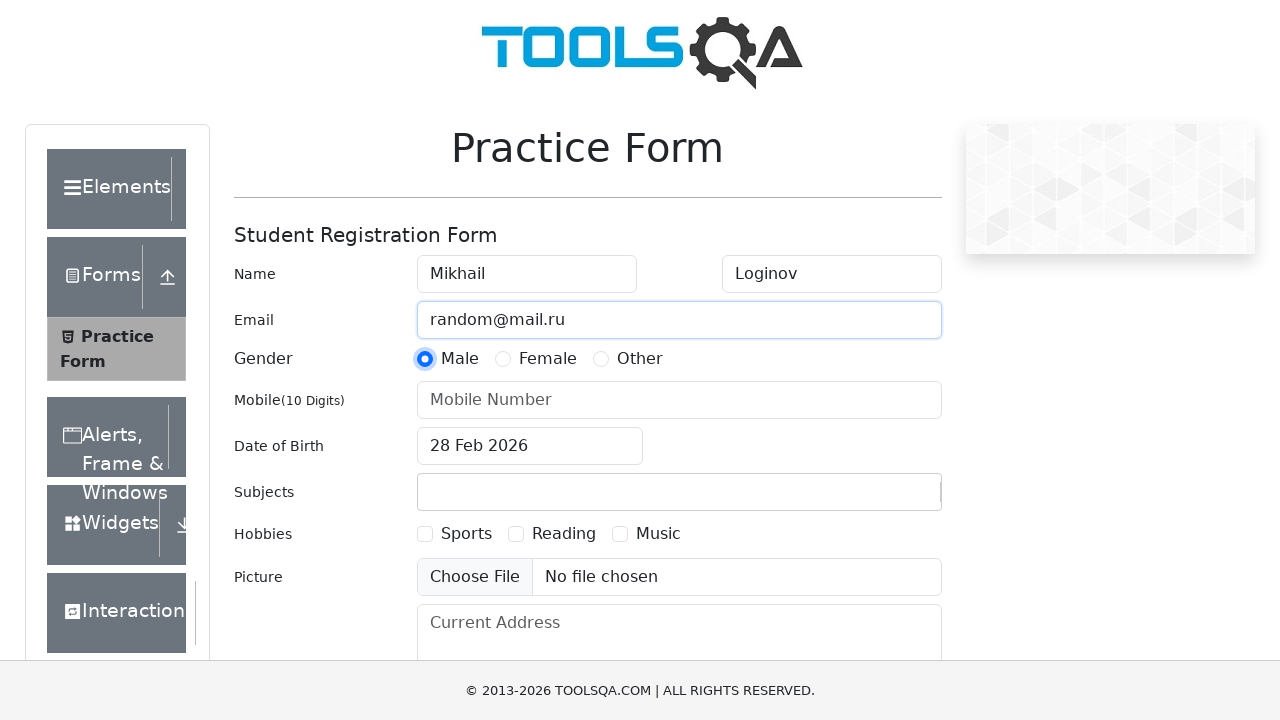

Filled phone number field with '1234567890' on #userNumber
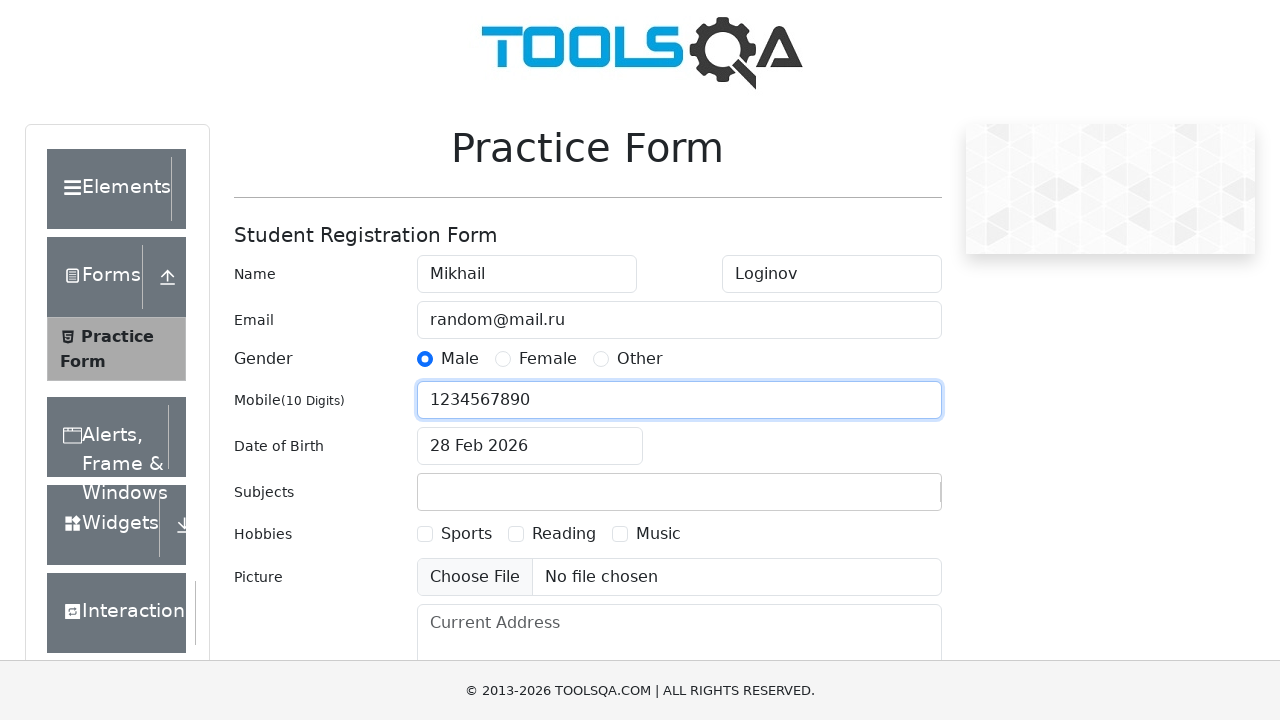

Clicked date of birth input field at (530, 446) on #dateOfBirthInput
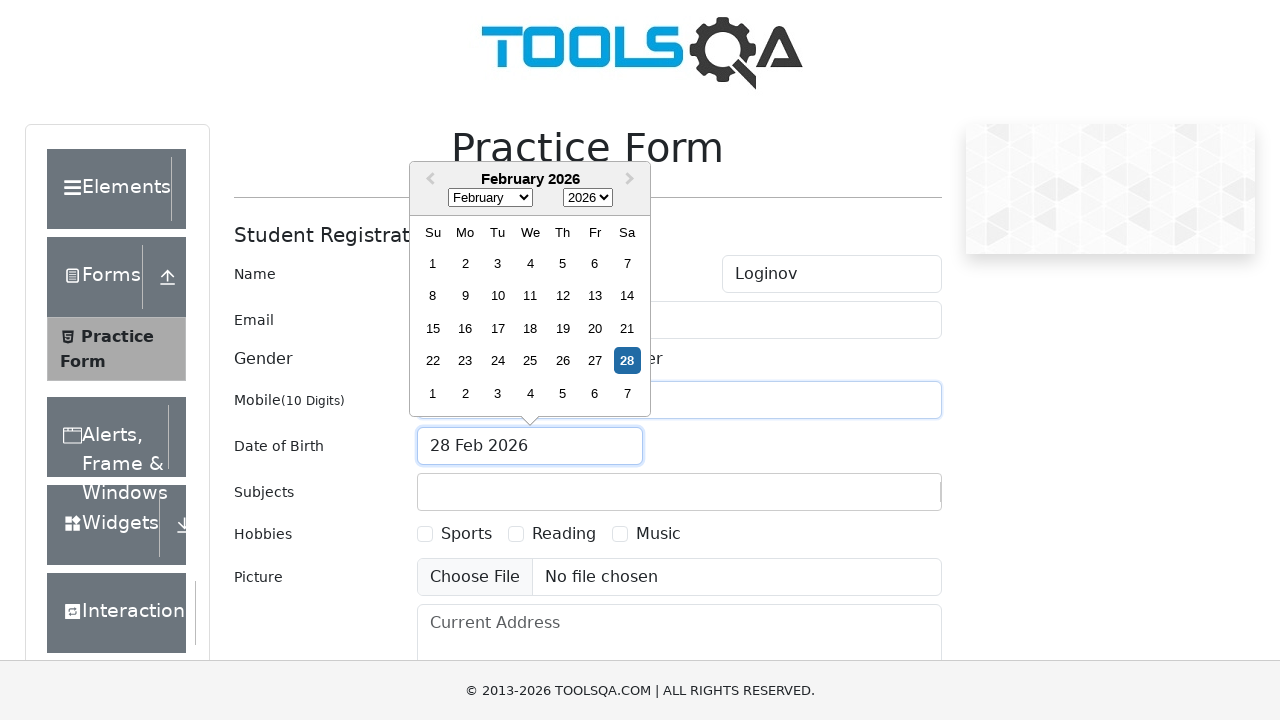

Selected month 2 (February) from date picker on .react-datepicker__month-select
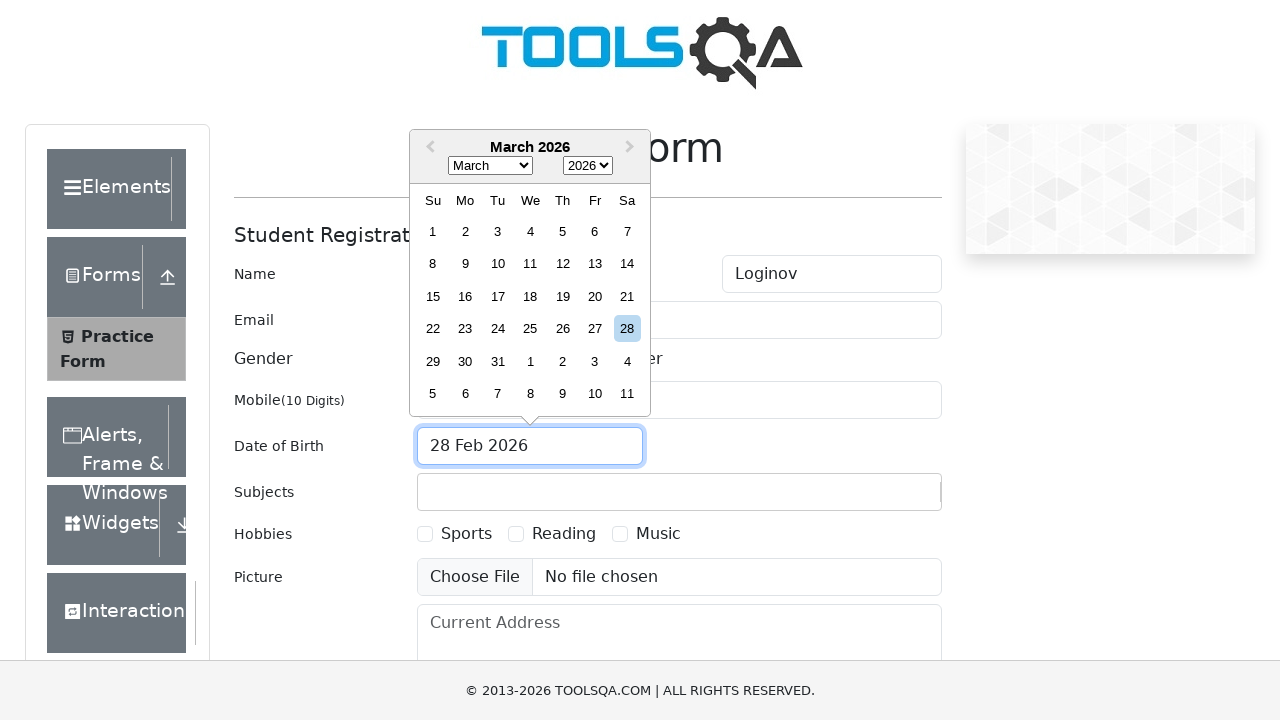

Selected year 1993 from date picker on .react-datepicker__year-select
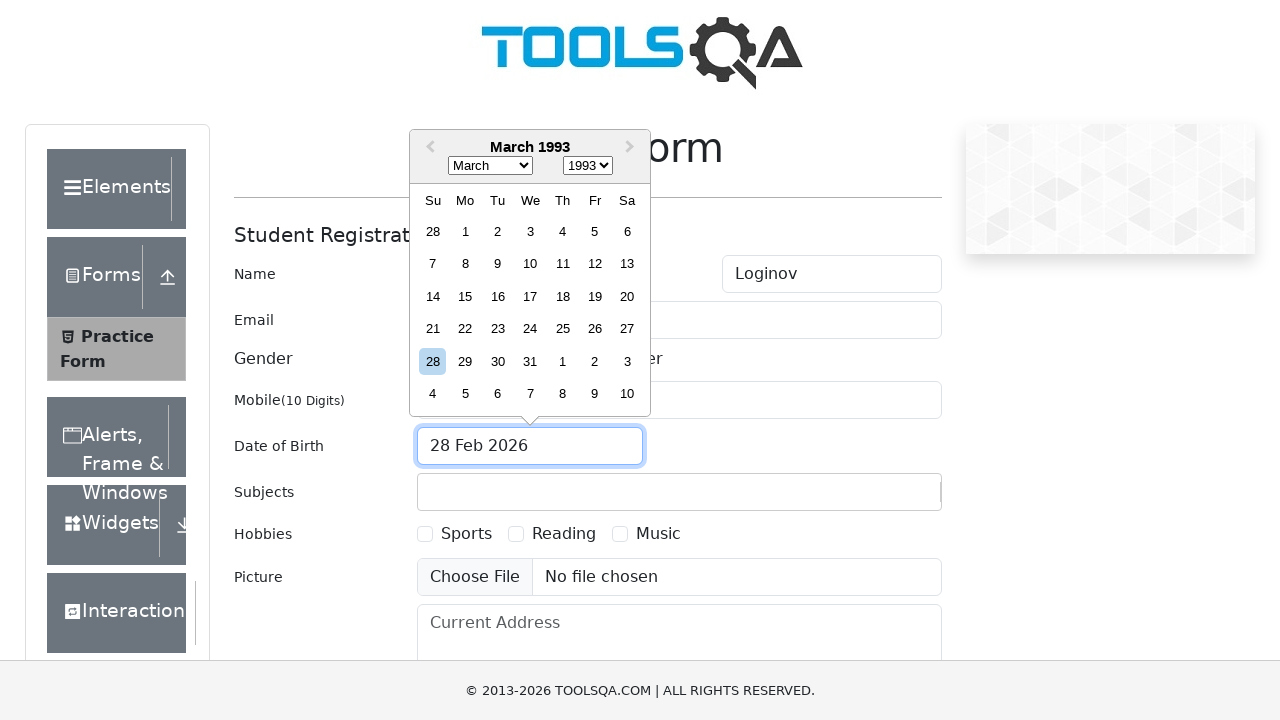

Selected day 16 from date picker at (498, 296) on .react-datepicker__day--016:not(.react-datepicker__day--outside-month)
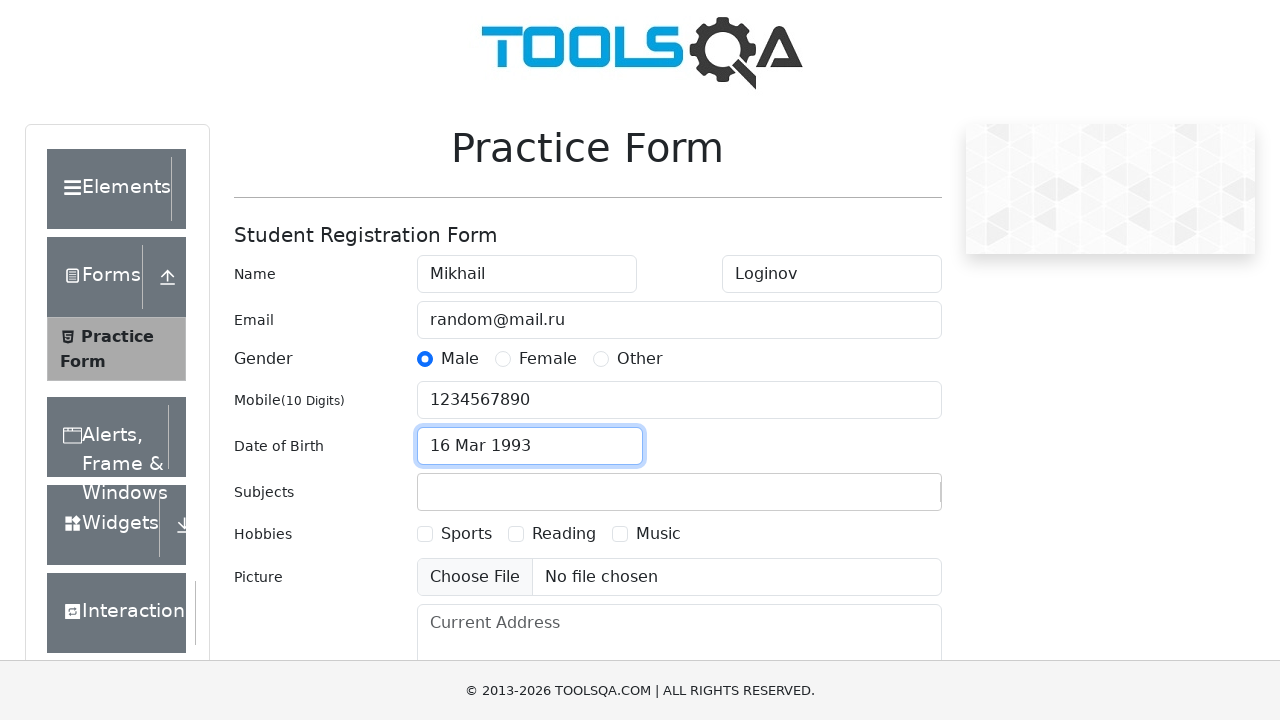

Filled subjects input field with 'Math' on #subjectsInput
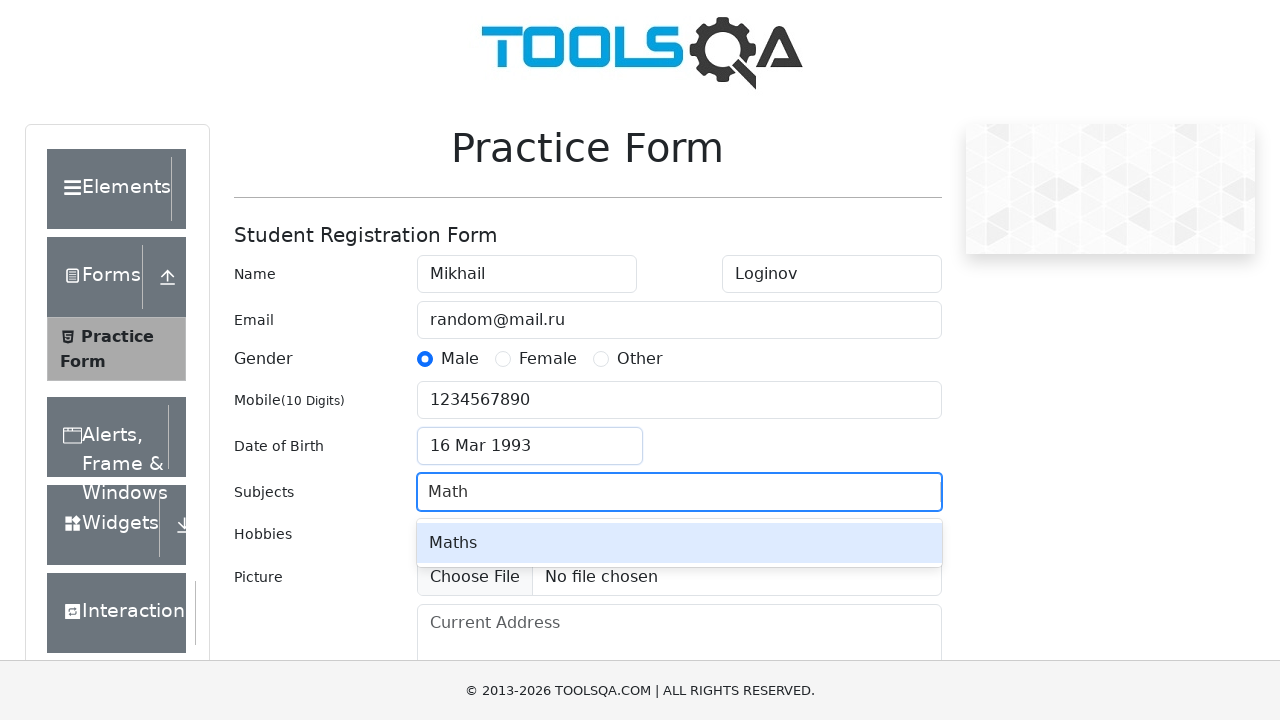

Pressed Enter to add Math subject on #subjectsInput
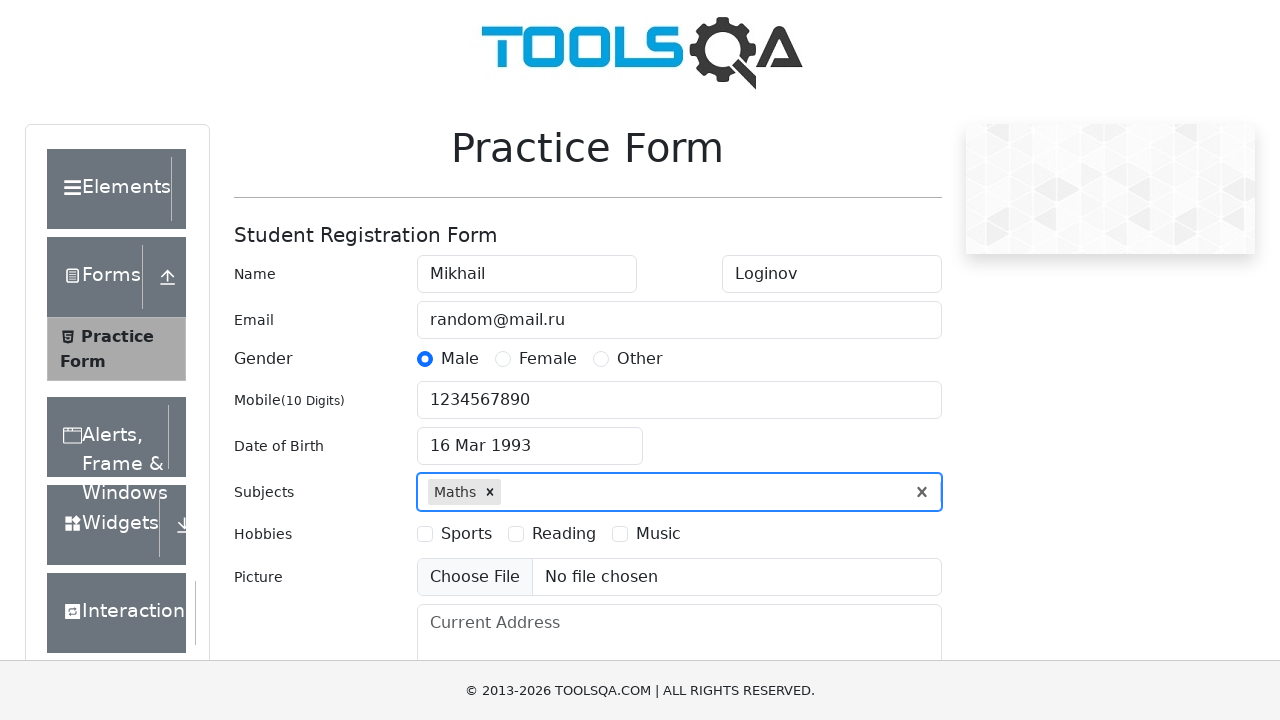

Filled subjects input field with 'English' on #subjectsInput
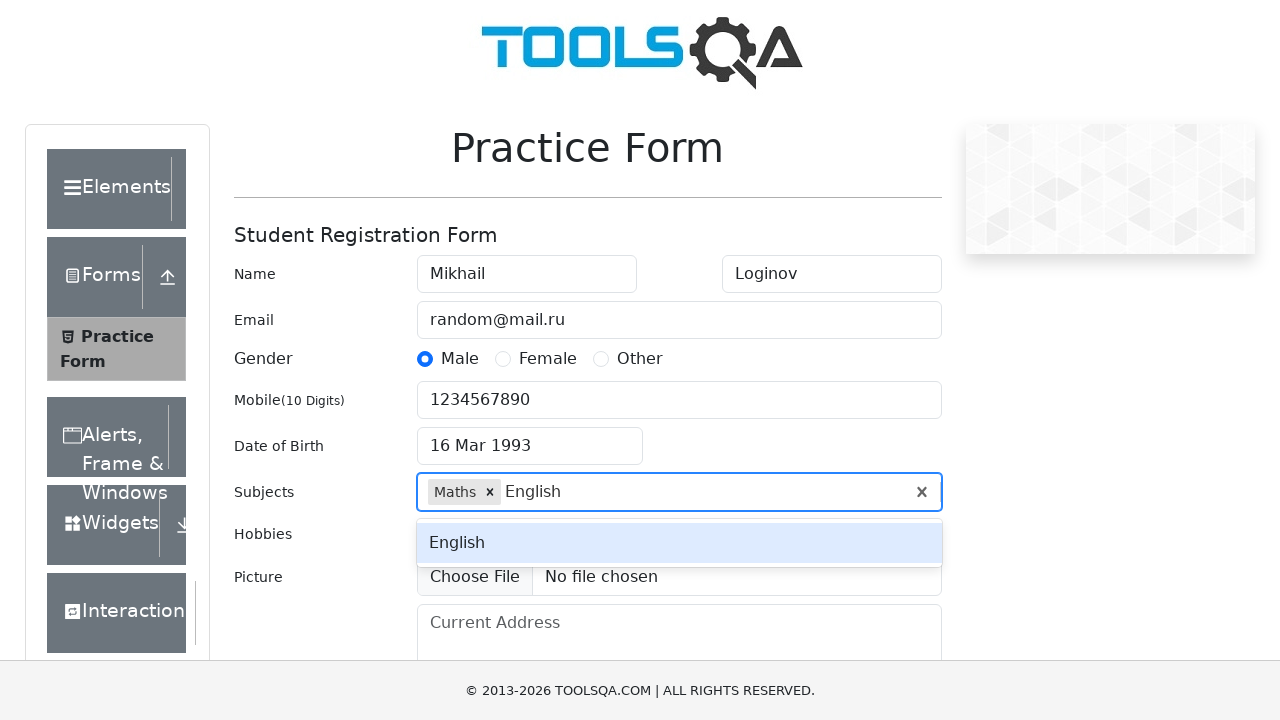

Pressed Enter to add English subject on #subjectsInput
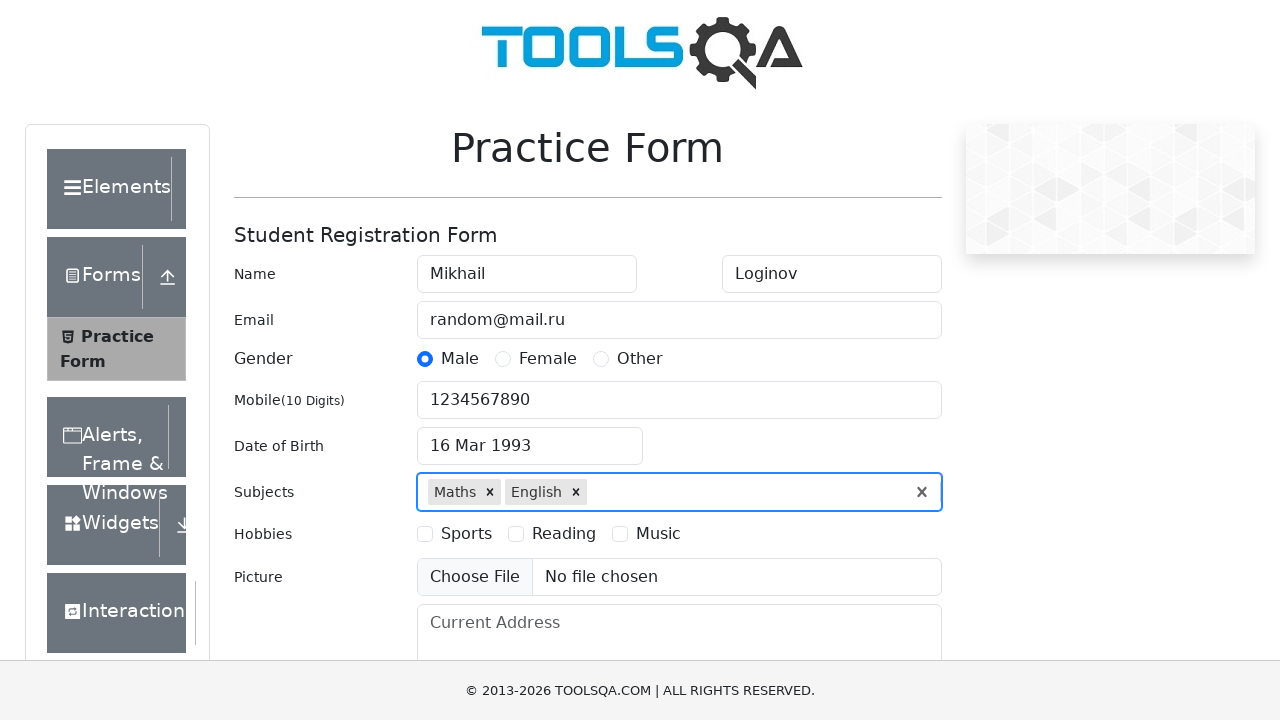

Selected hobby checkbox 1 of 3 at (466, 534) on label[for*='hobbies-checkbox'] >> nth=0
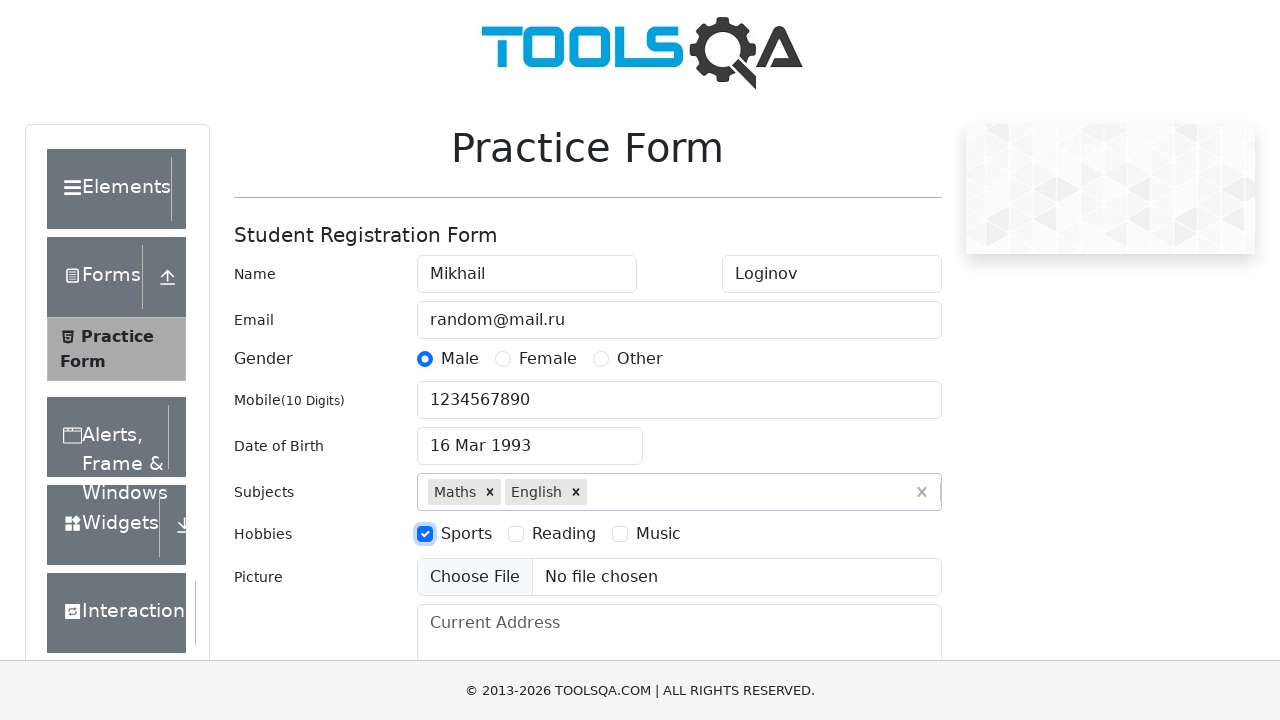

Selected hobby checkbox 2 of 3 at (564, 534) on label[for*='hobbies-checkbox'] >> nth=1
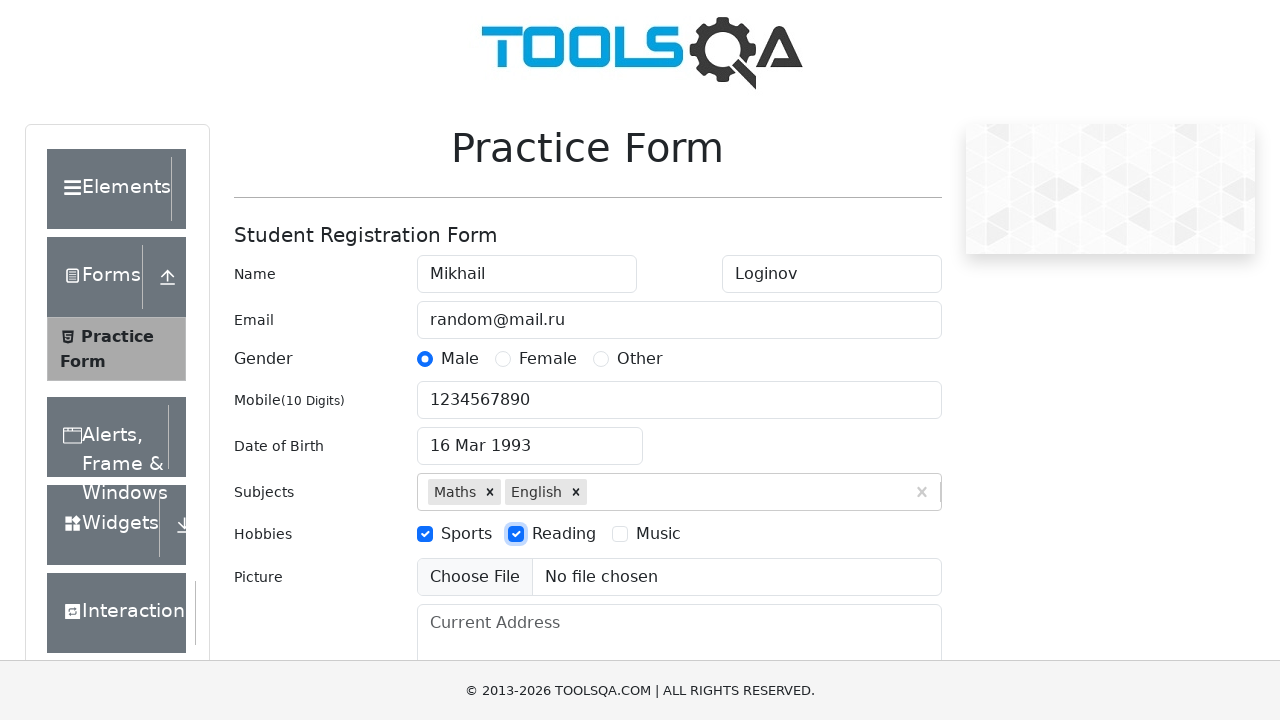

Selected hobby checkbox 3 of 3 at (658, 534) on label[for*='hobbies-checkbox'] >> nth=2
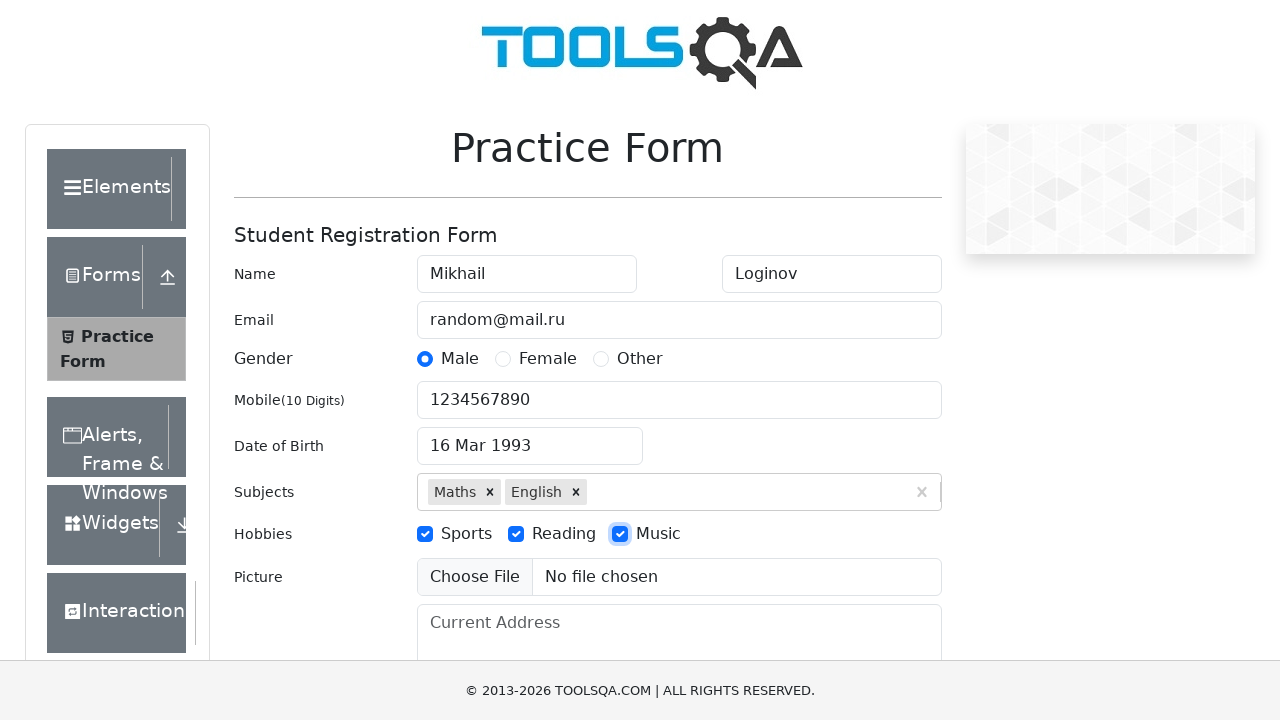

Filled address field with 'Saint-Pee' on textarea[placeholder='Current Address']
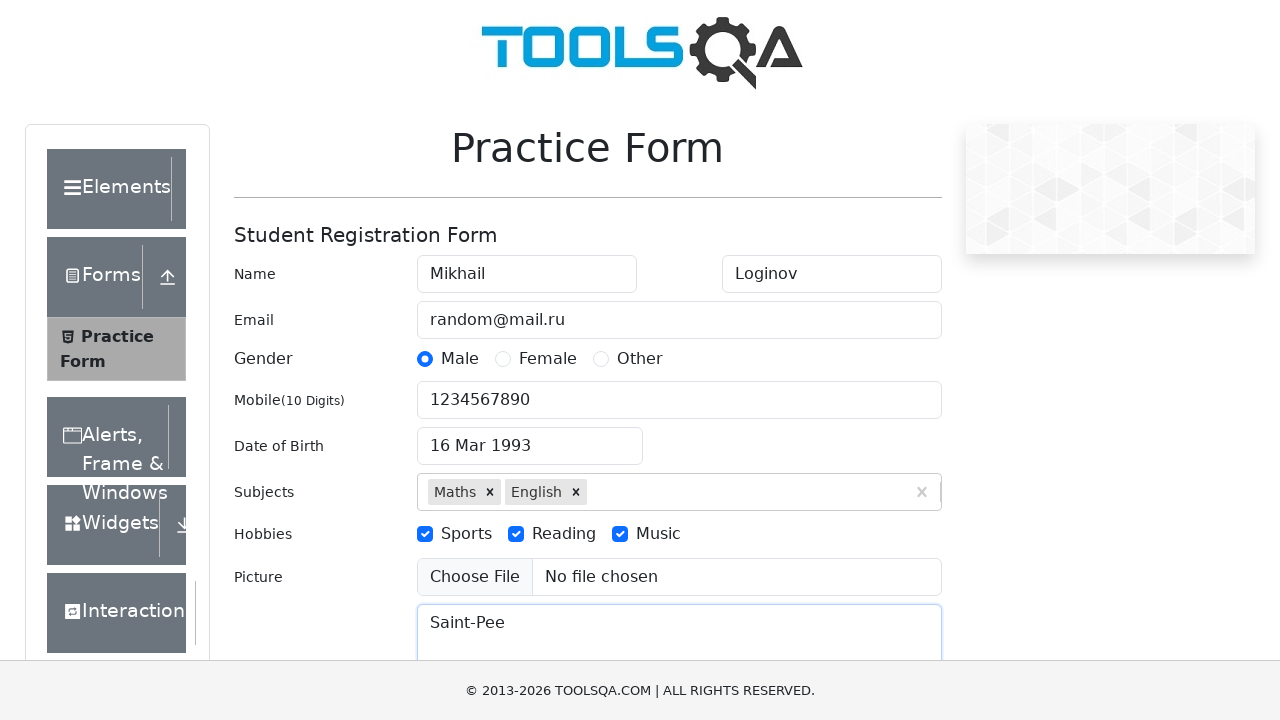

Filled state select input with 'NCR' on #react-select-3-input
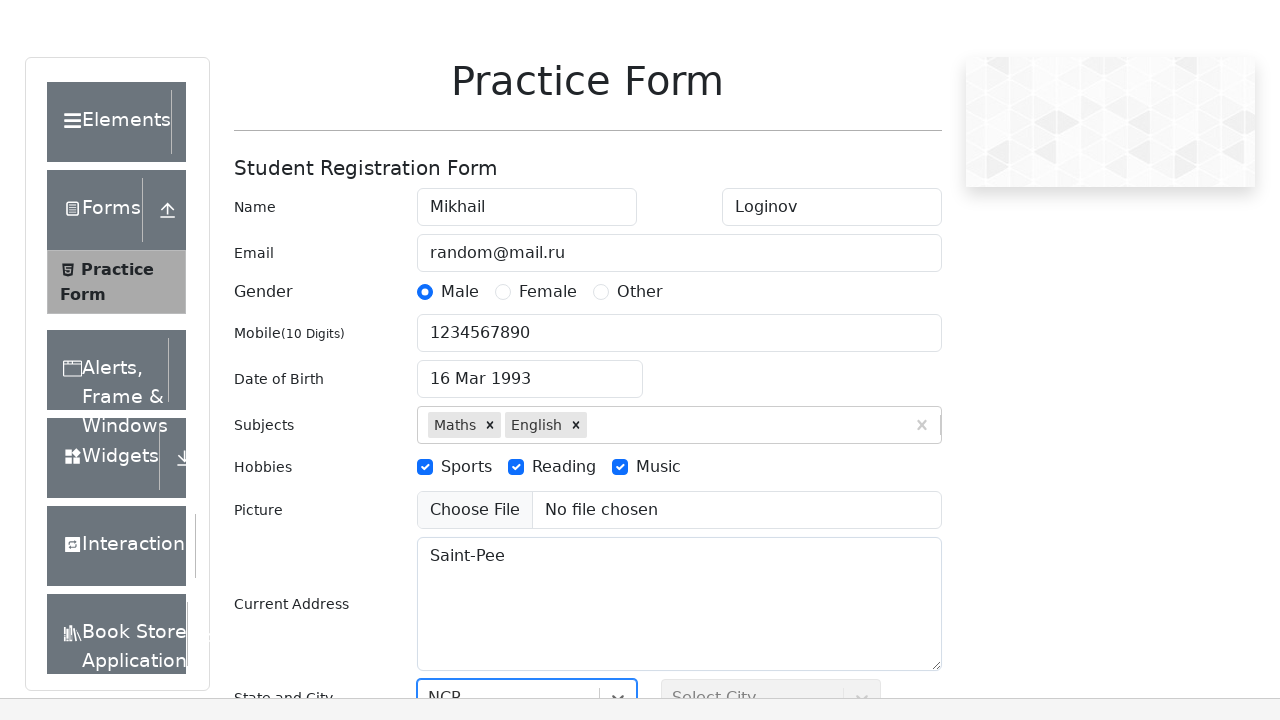

Pressed Enter to select NCR state on #react-select-3-input
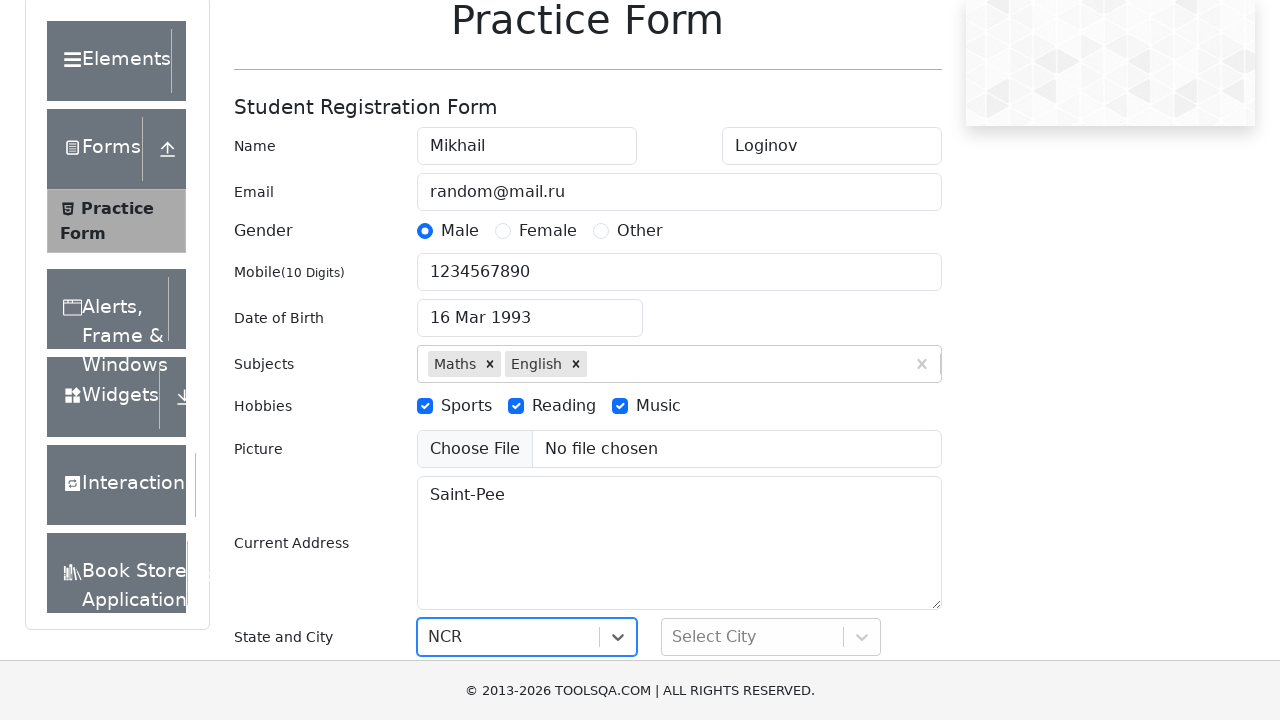

Filled city select input with 'Delhi' on #react-select-4-input
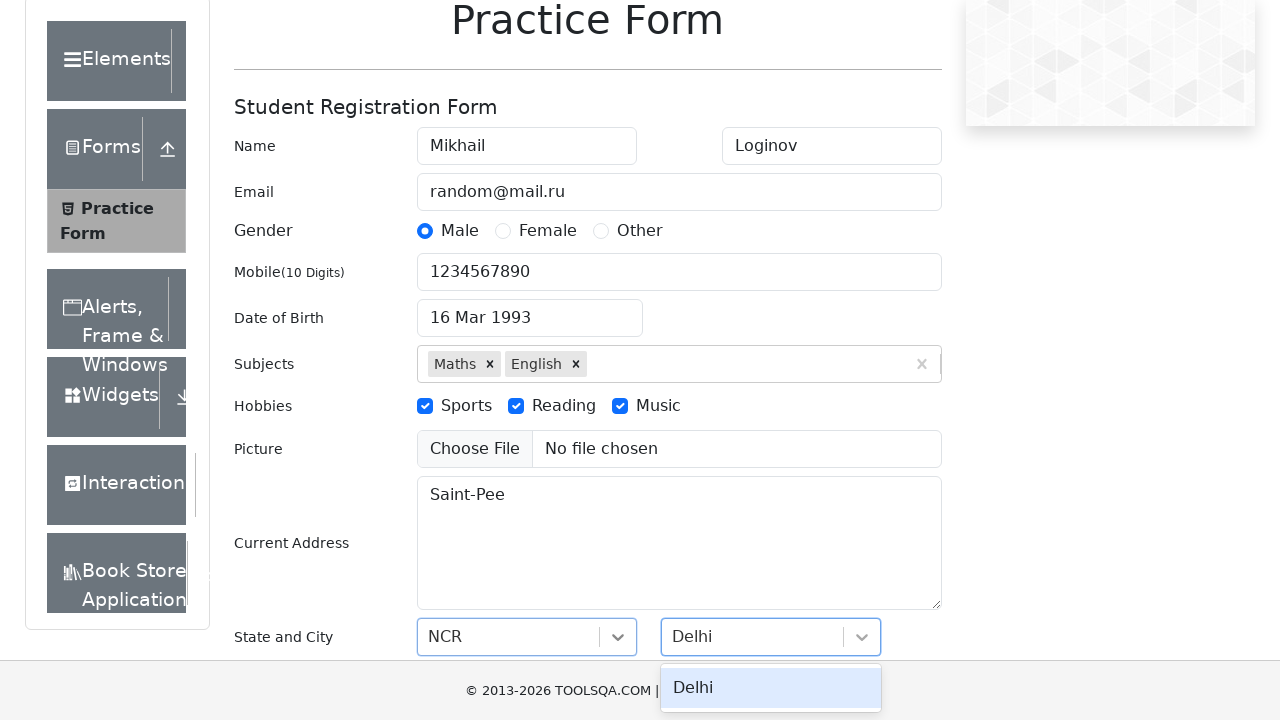

Pressed Enter to select Delhi city on #react-select-4-input
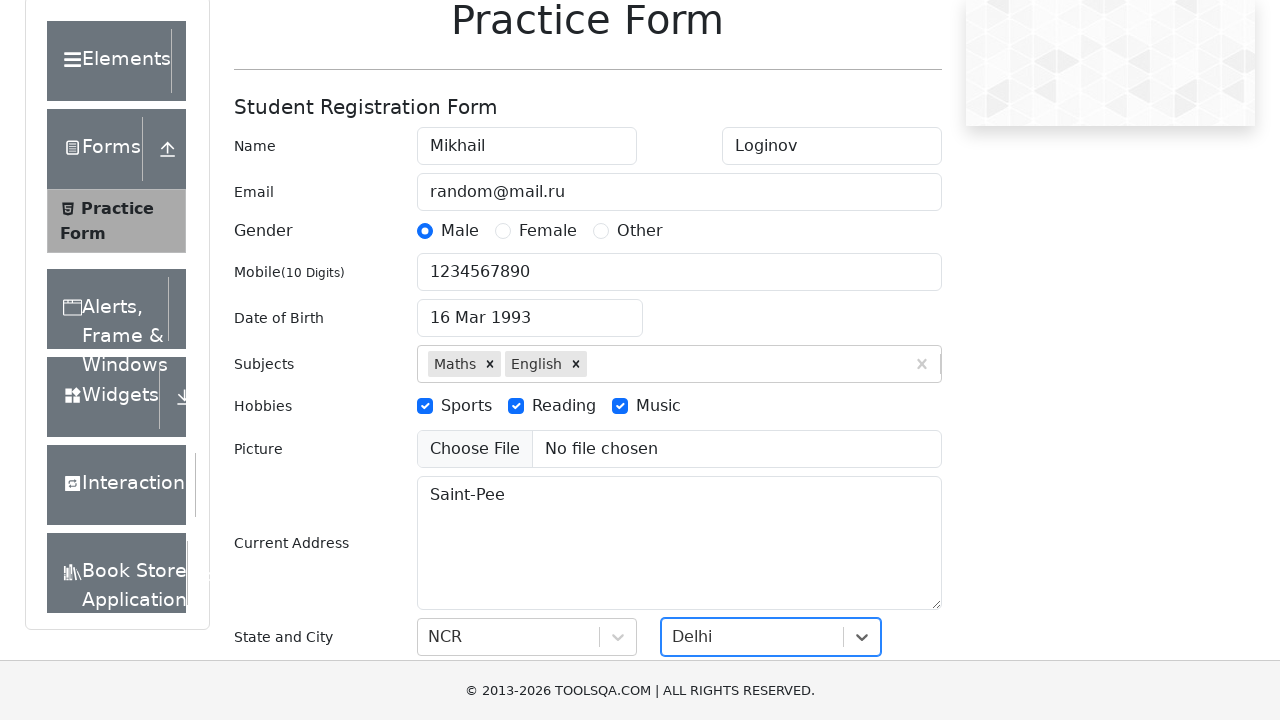

Clicked submit button to submit the form at (885, 499) on #submit
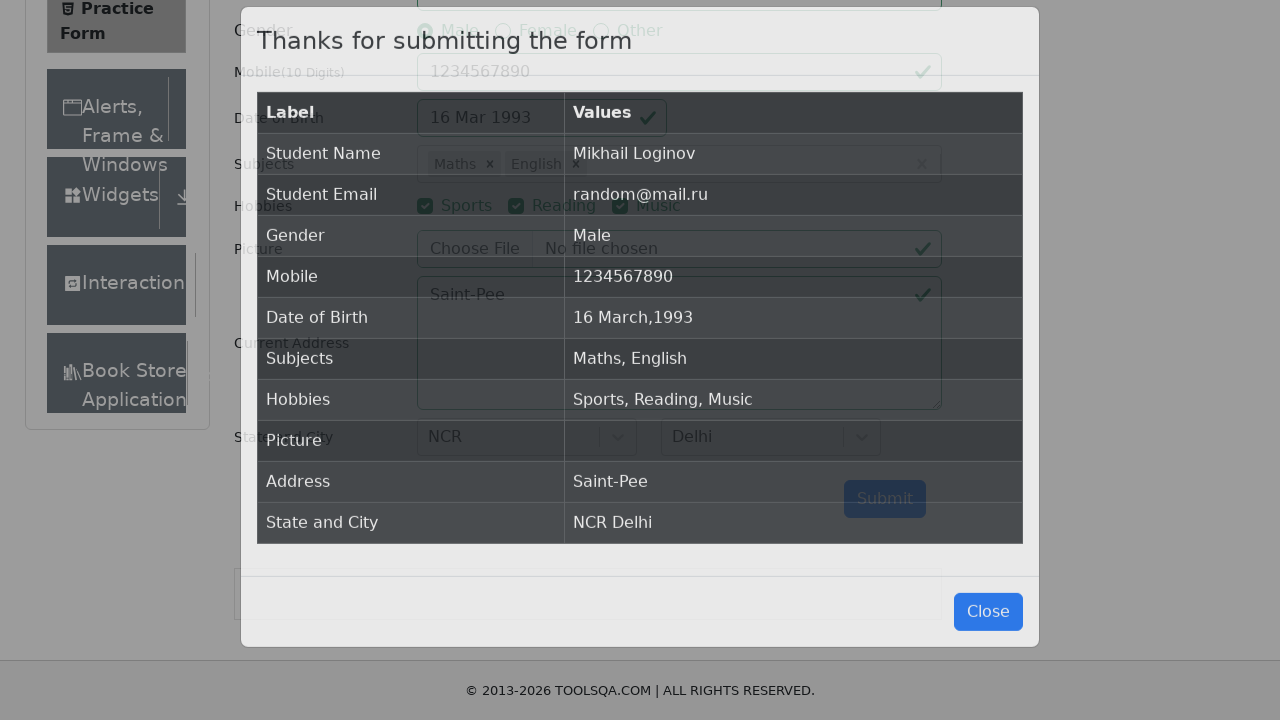

Form submission confirmation message appeared
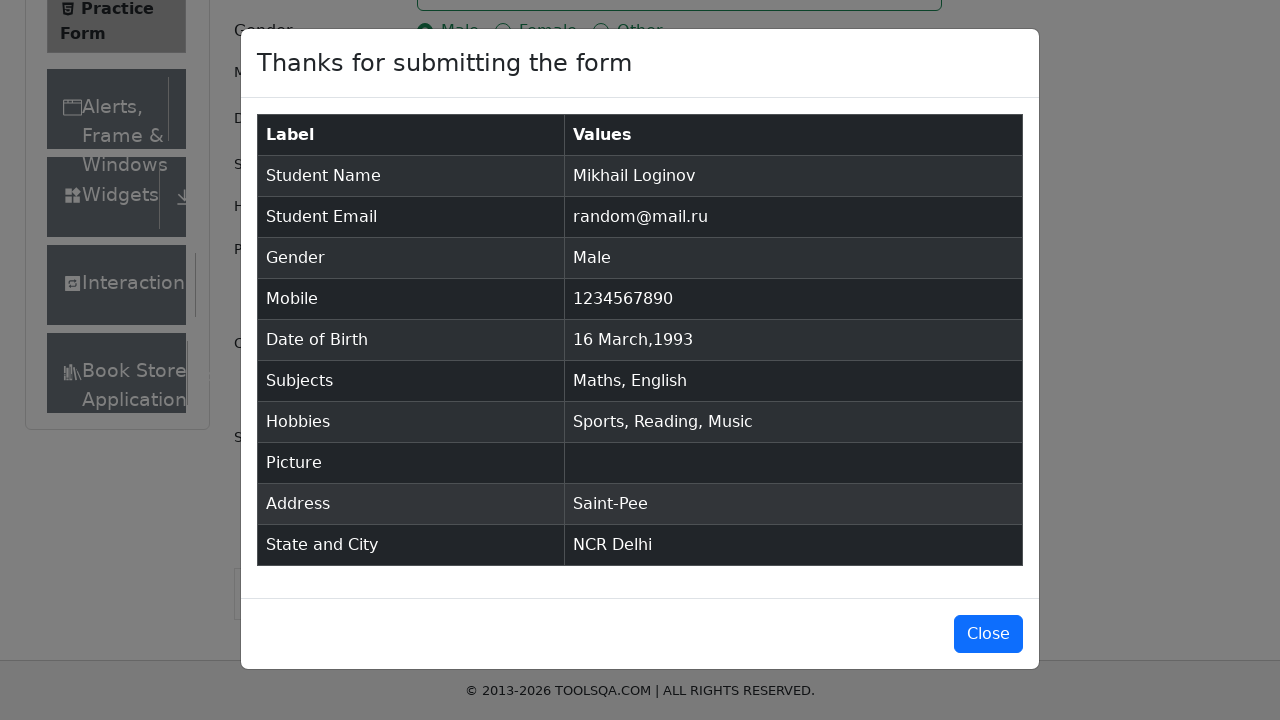

Verified submitted name 'Mikhail Loginov' in confirmation
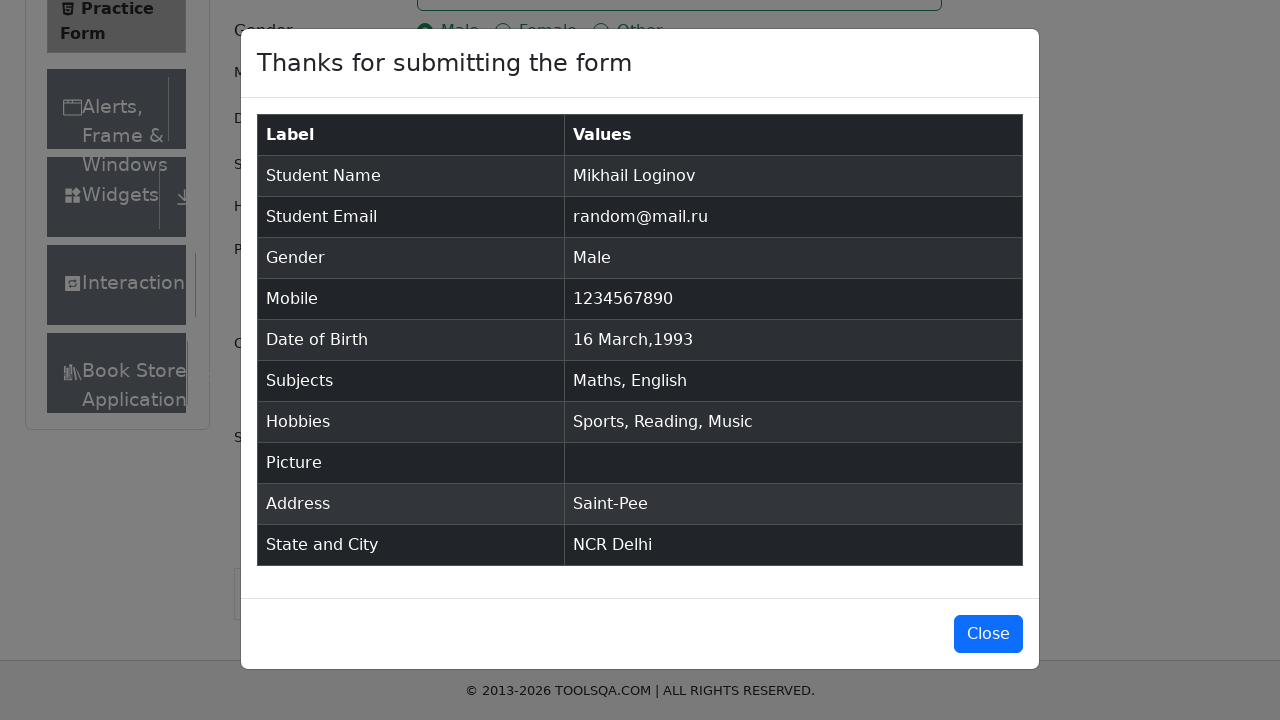

Verified submitted email 'random@mail.ru' in confirmation
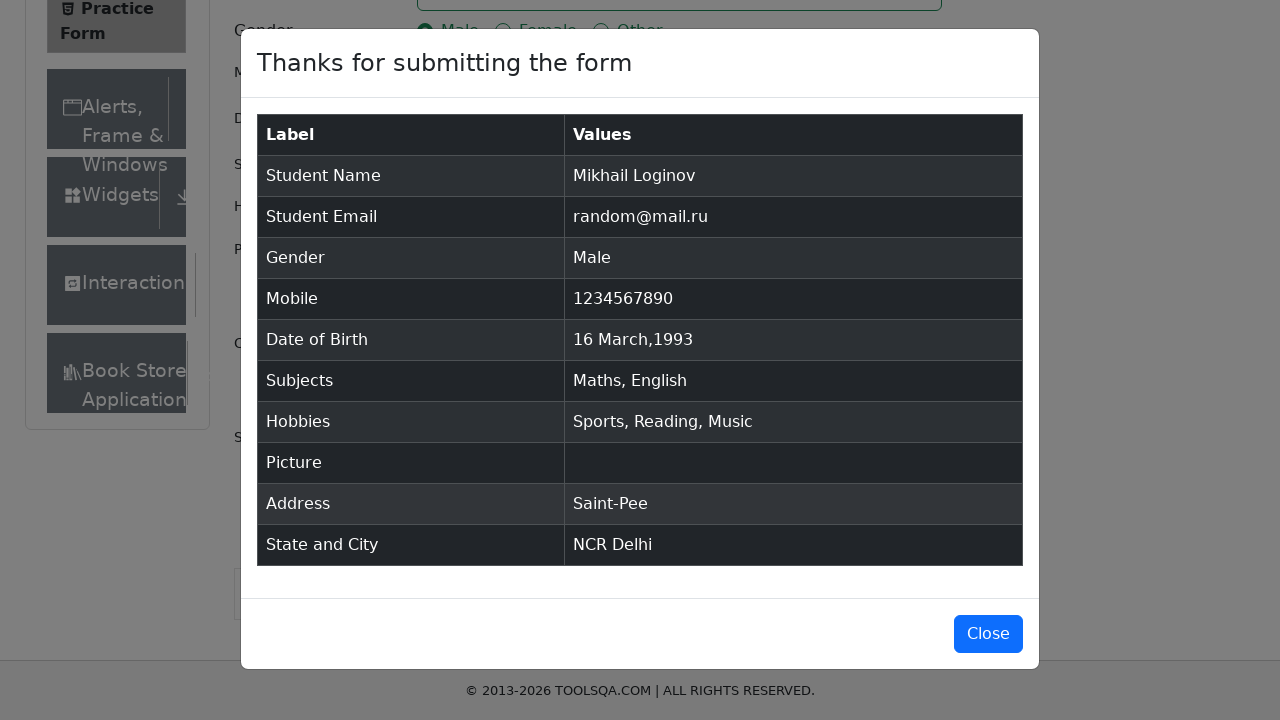

Verified submitted phone number '1234567890' in confirmation
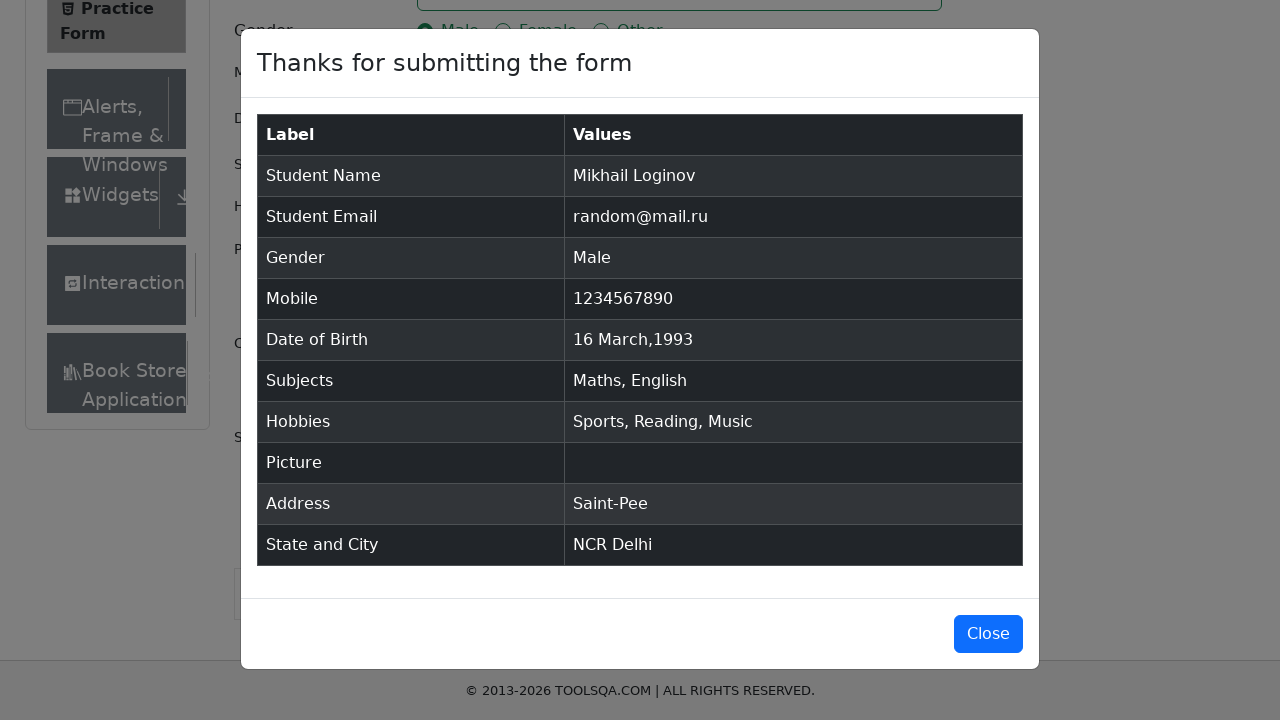

Verified submitted date of birth '16 March,1993' in confirmation
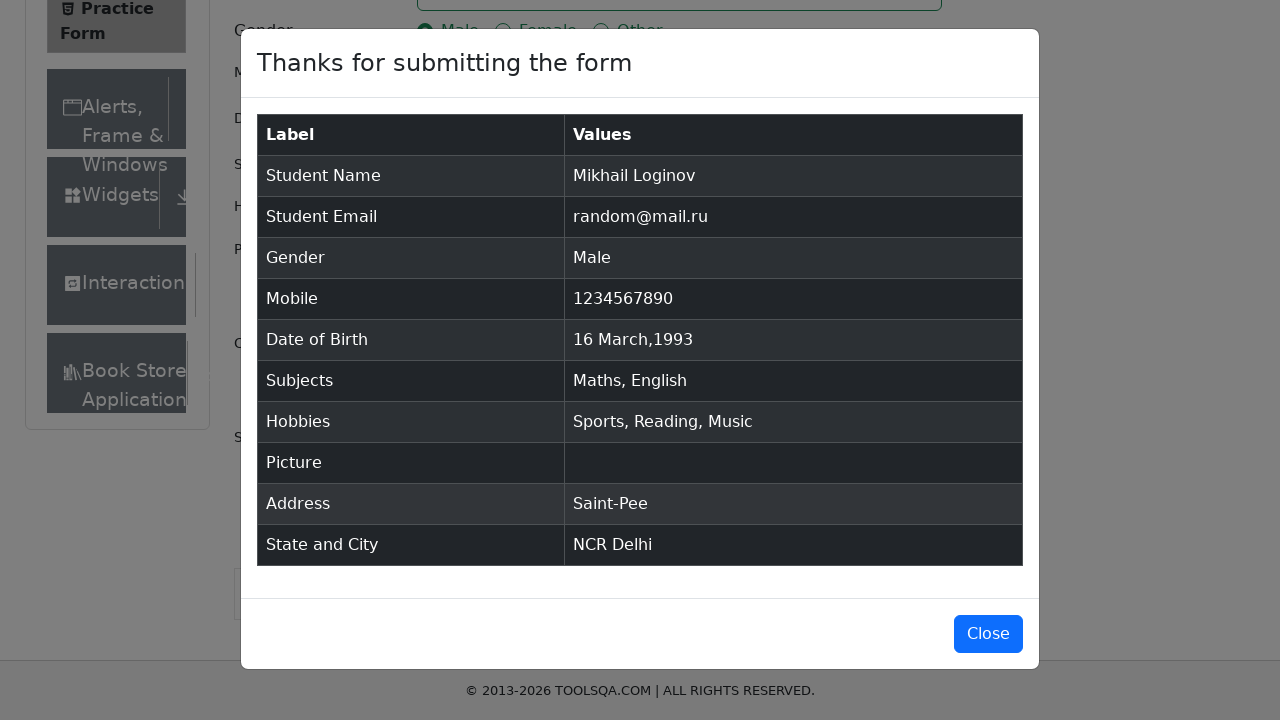

Verified submitted address 'Saint-Pee' in confirmation
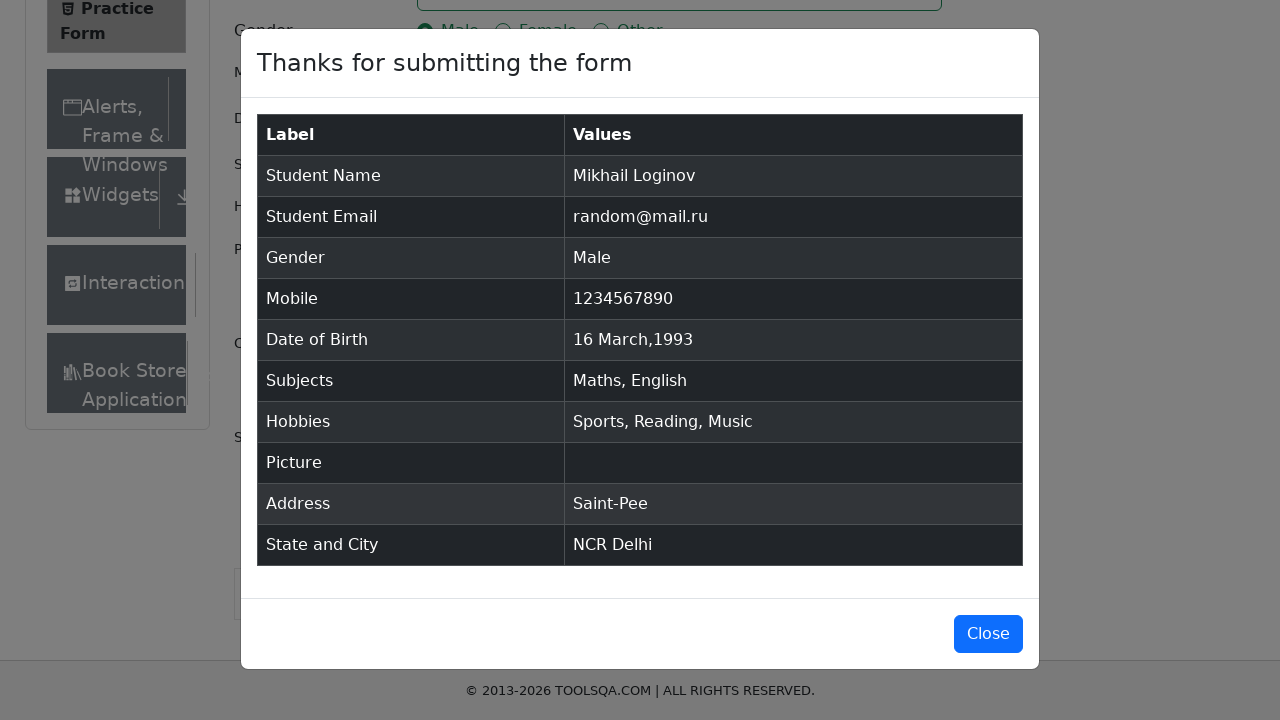

Verified submitted state and city 'NCR Delhi' in confirmation
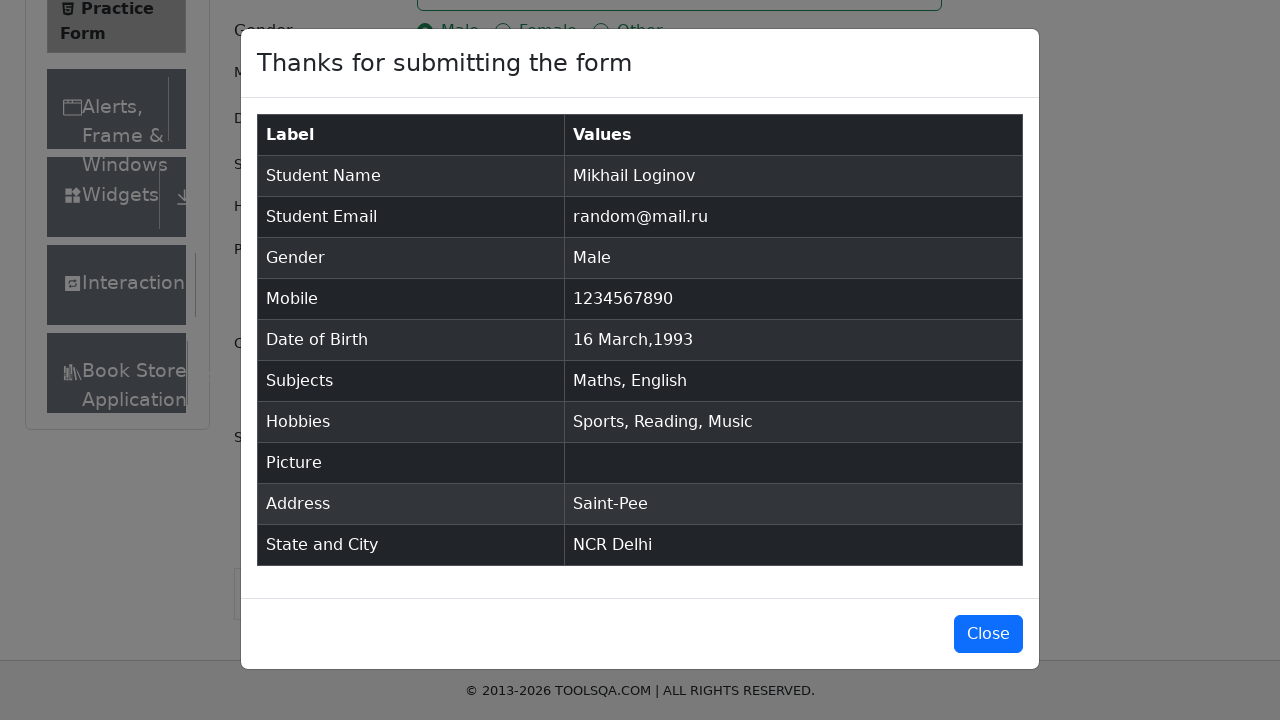

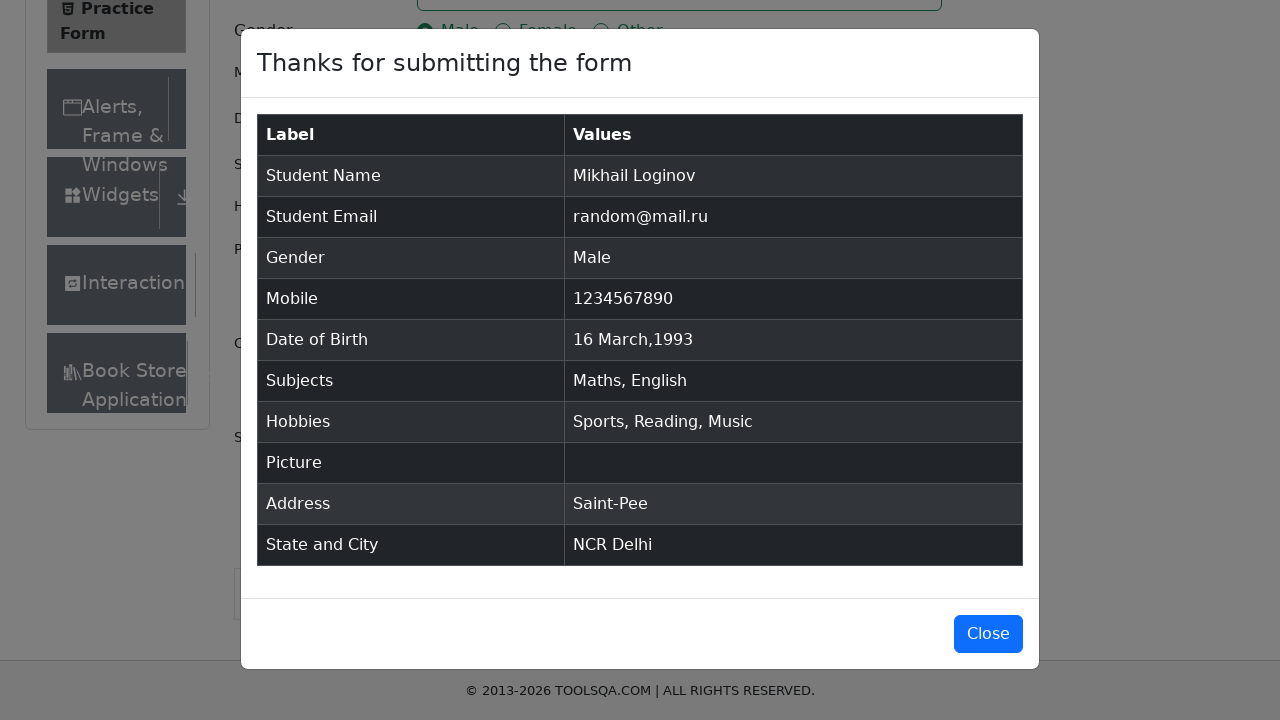